Navigates to the TrackTrekker application hosted on GitHub Pages and clicks a button to interact with the interface.

Starting URL: https://alux444.github.io/tracktrekker/

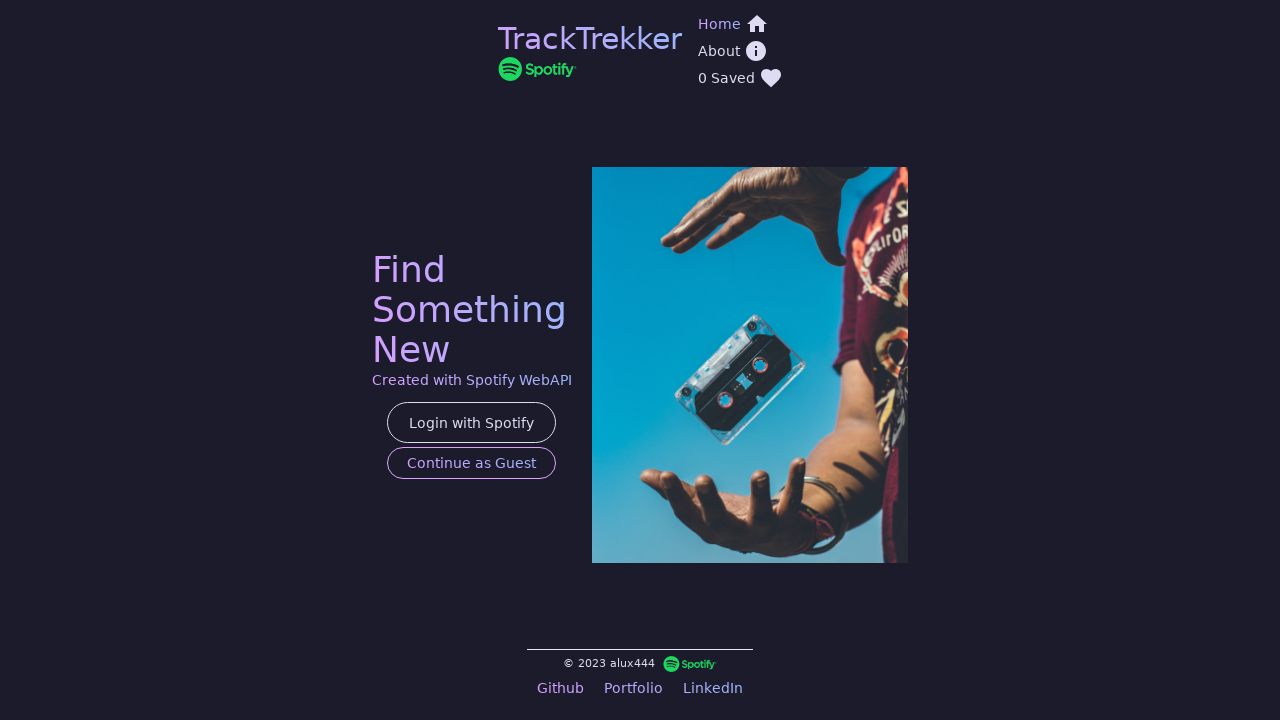

Navigated to TrackTrekker application on GitHub Pages
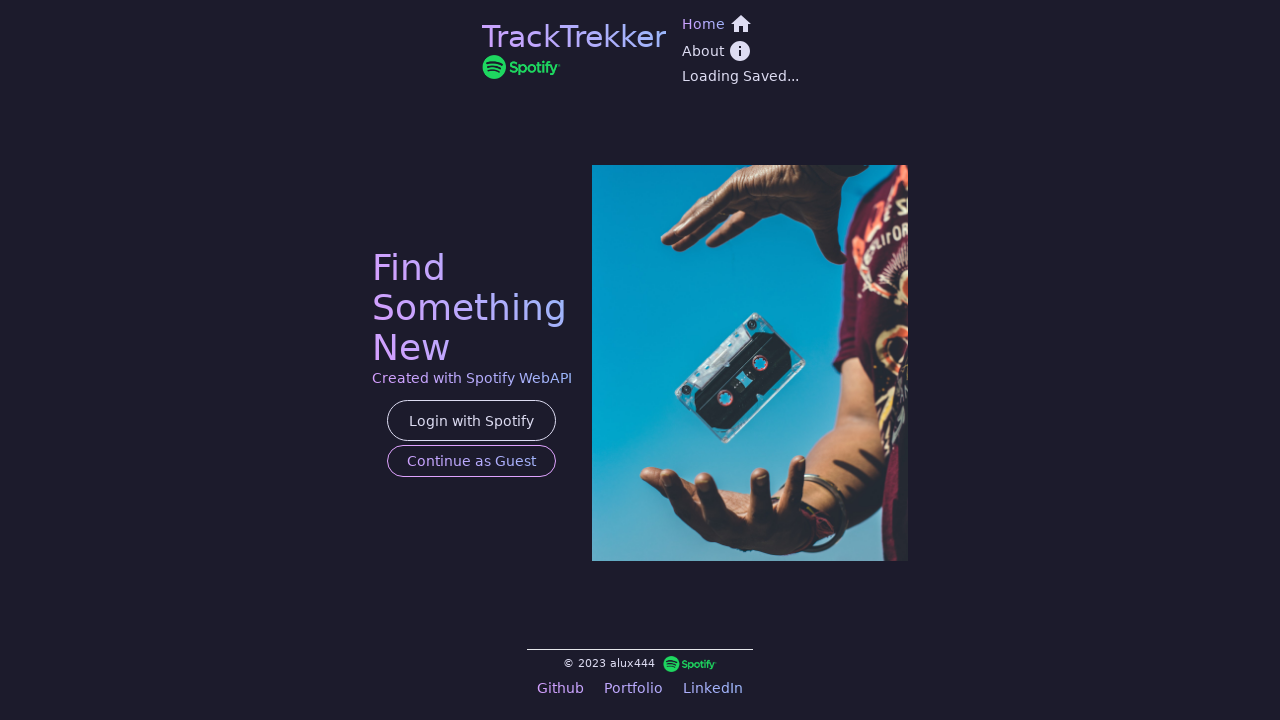

Clicked button with class 'button1' at (472, 420) on .button1
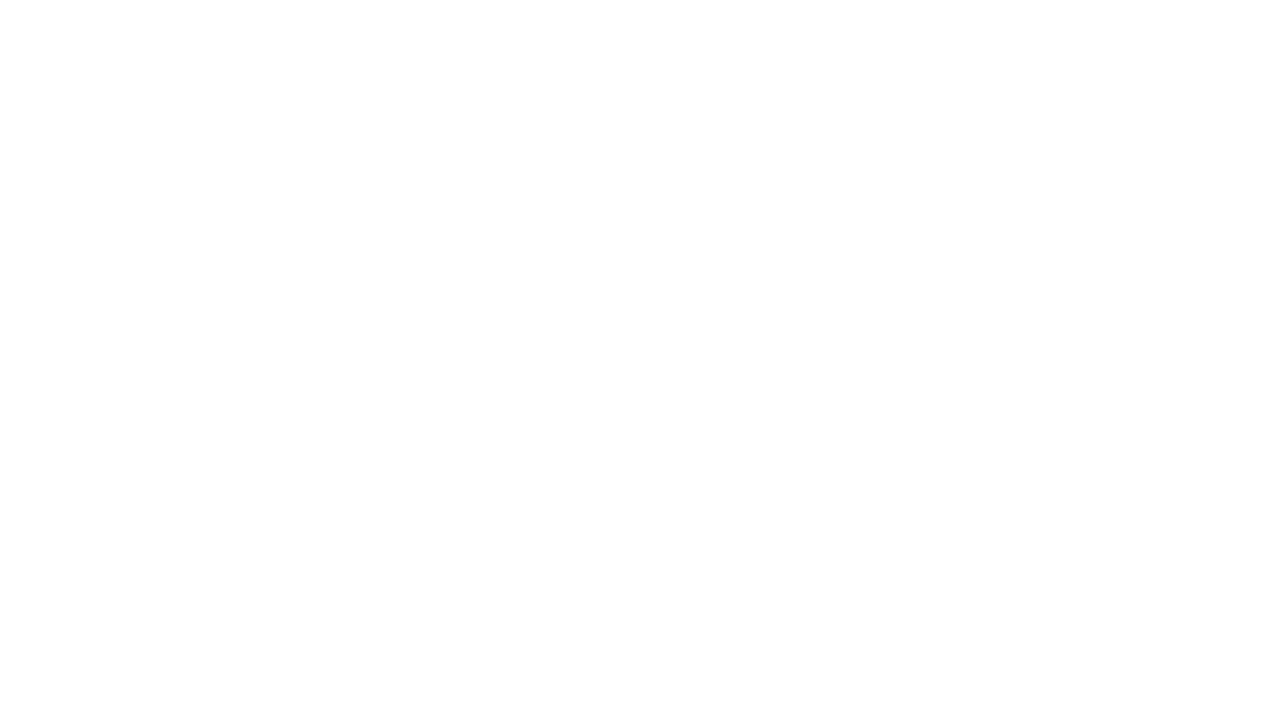

Waited 2 seconds for action to complete
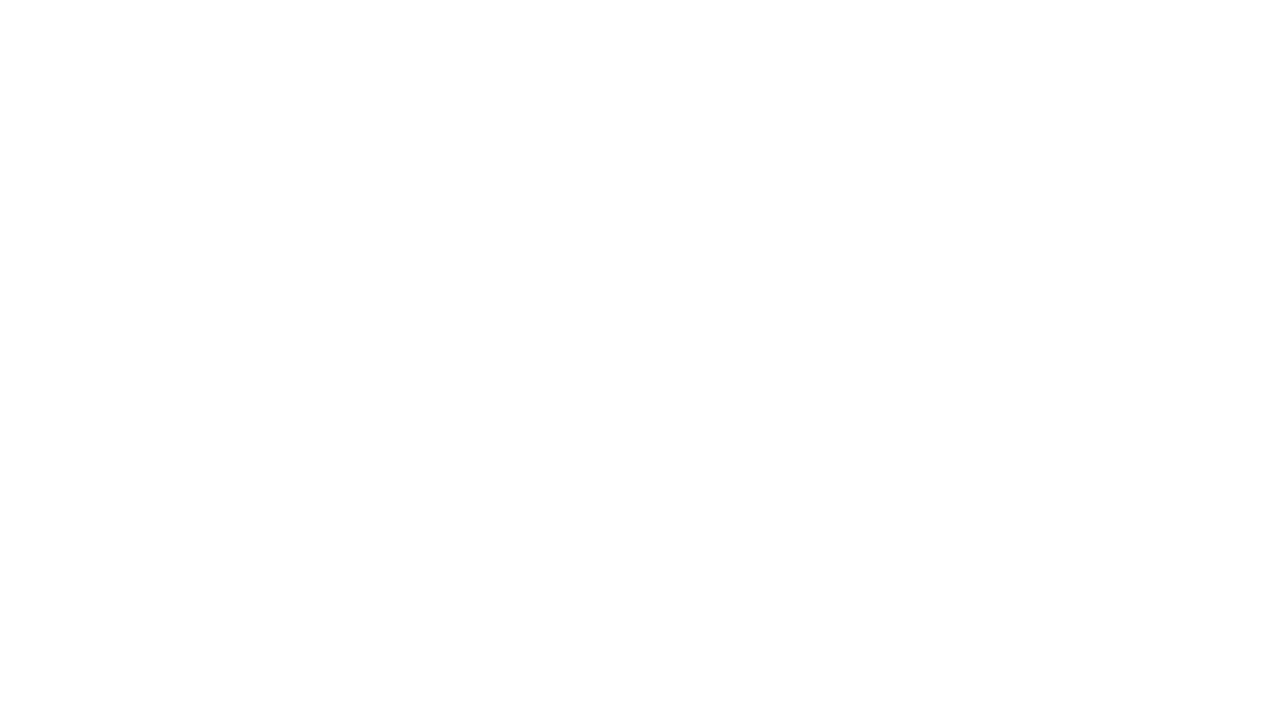

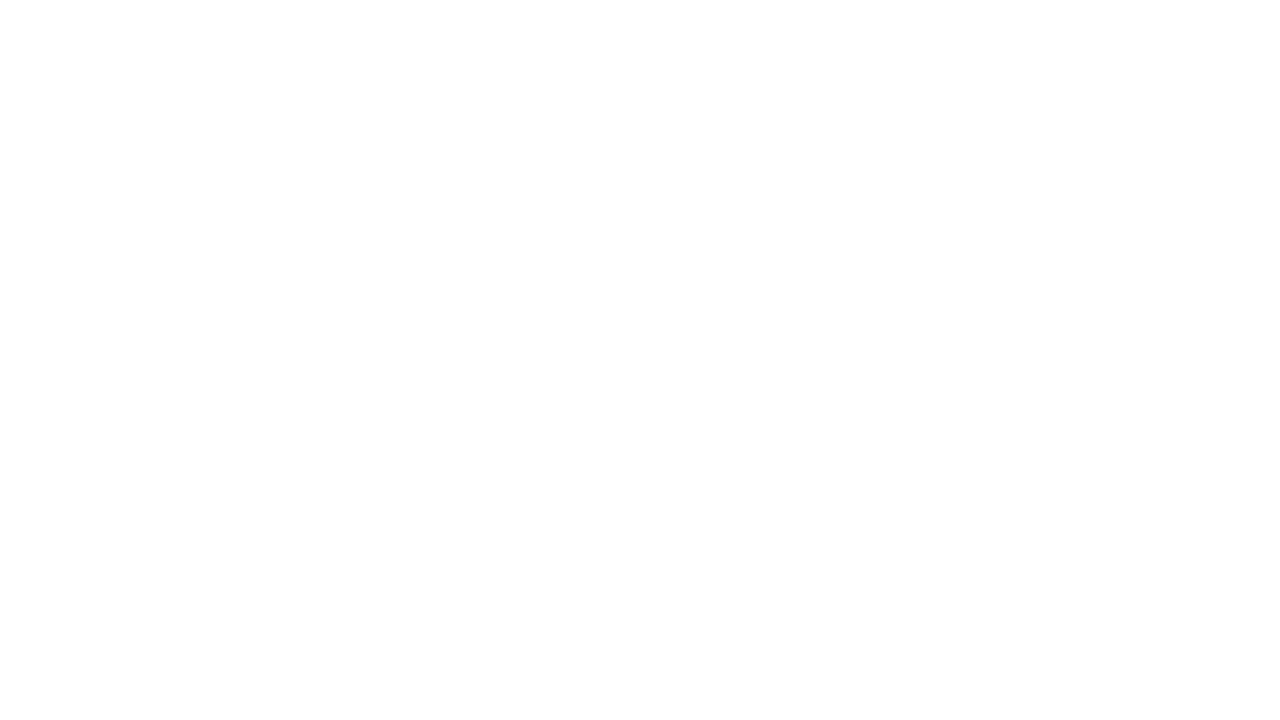